Tests horizontal scrolling functionality on a website by scrolling to the right

Starting URL: https://www.kwokyinmak.com/

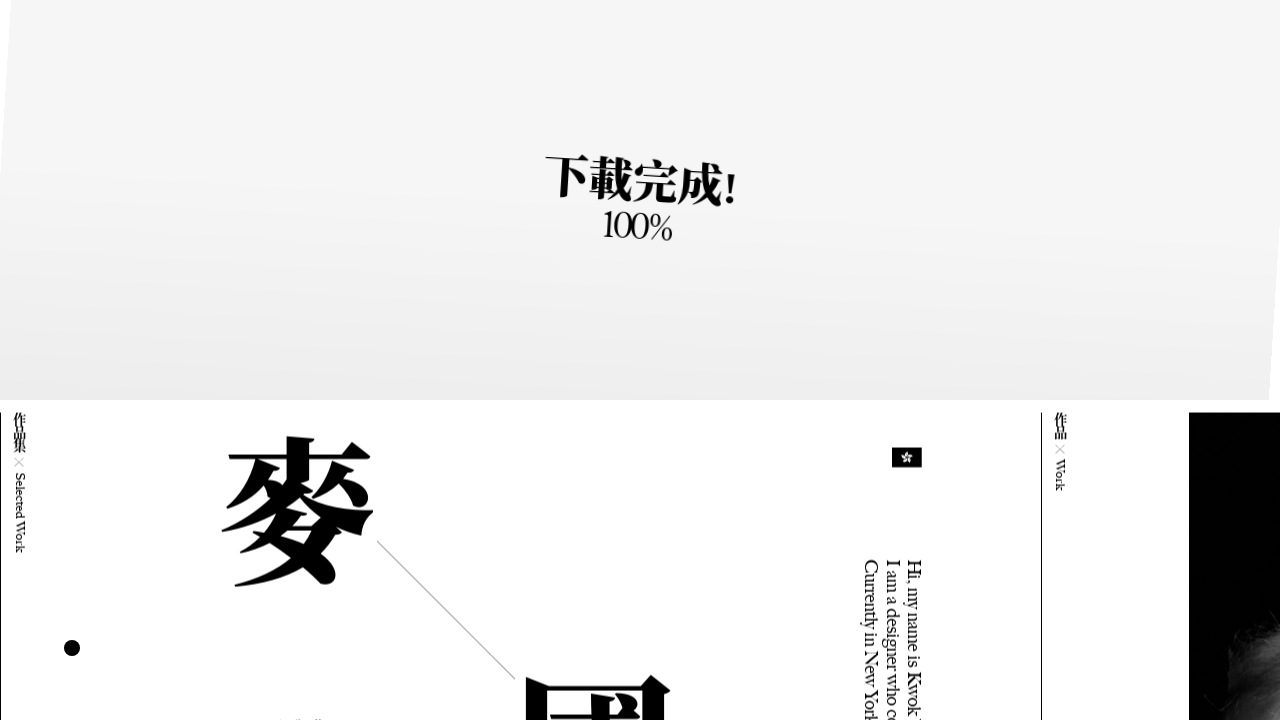

Navigated to https://www.kwokyinmak.com/
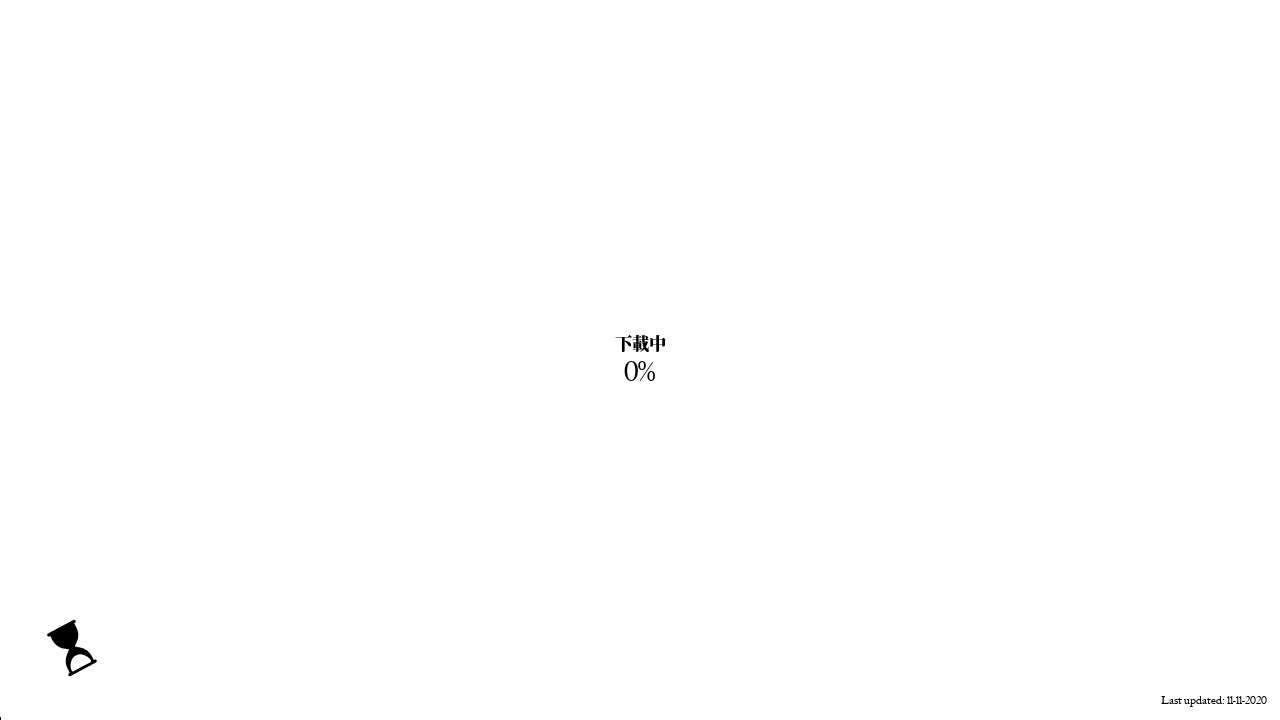

Scrolled horizontally to the right by 2000 pixels
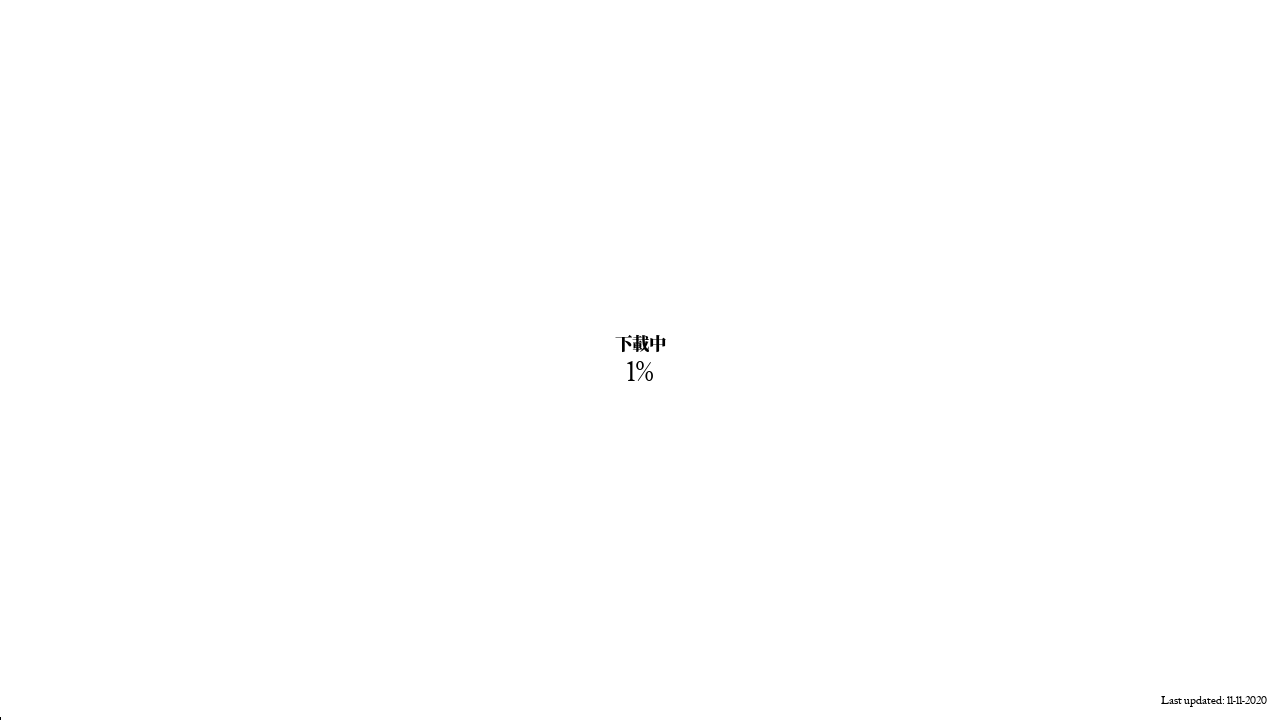

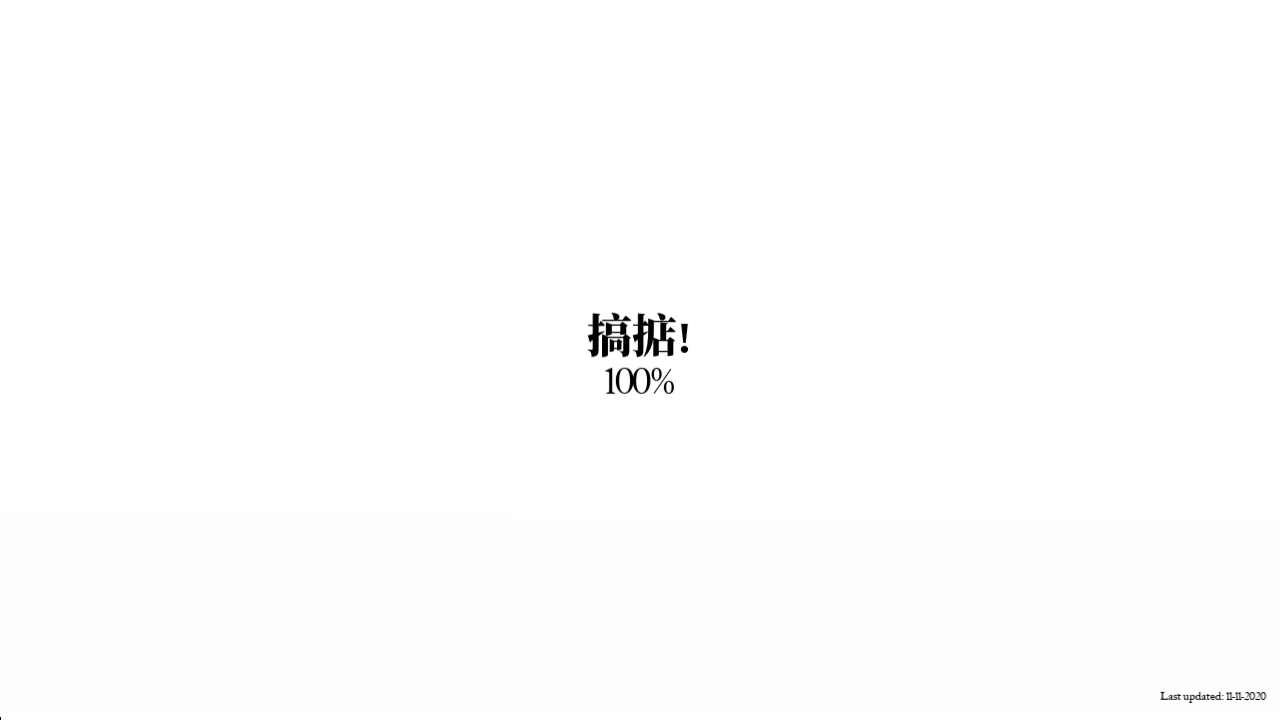